Tests dropdown menu navigation by clicking on dropdown button and selecting different links (Facebook and Flipkart)

Starting URL: http://omayo.blogspot.com/

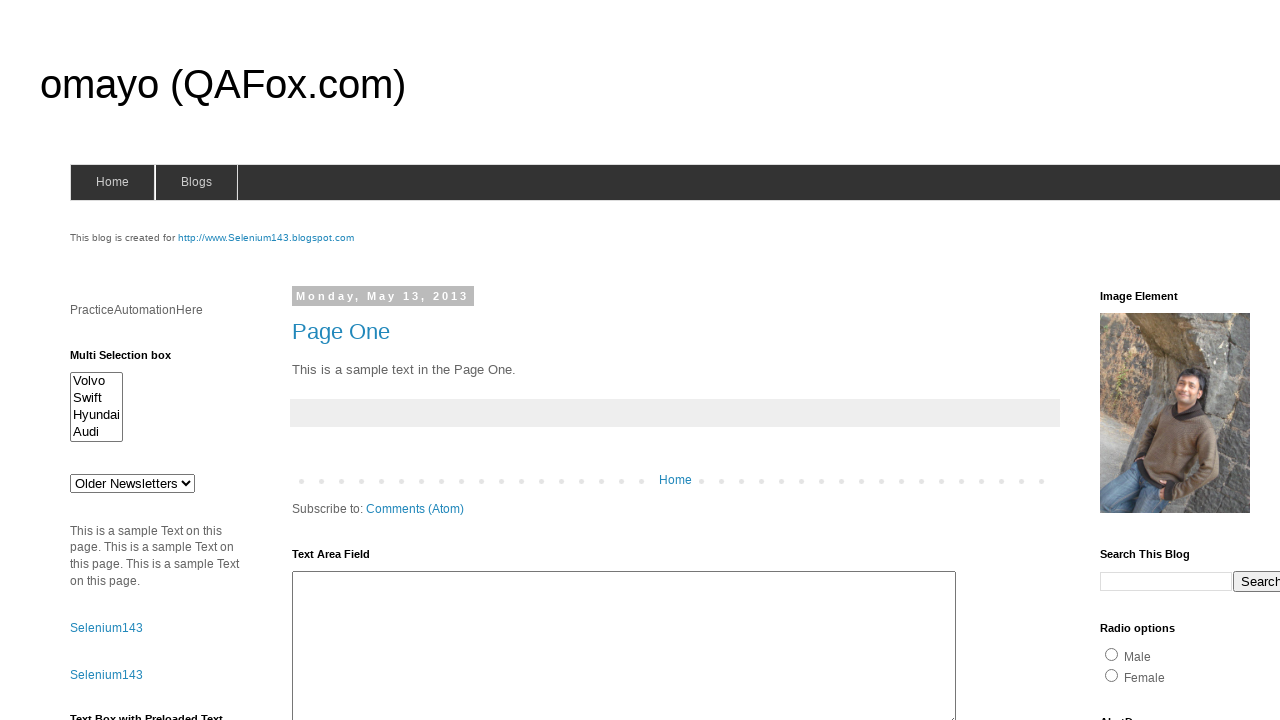

Clicked dropdown button to open menu at (1227, 360) on .dropbtn
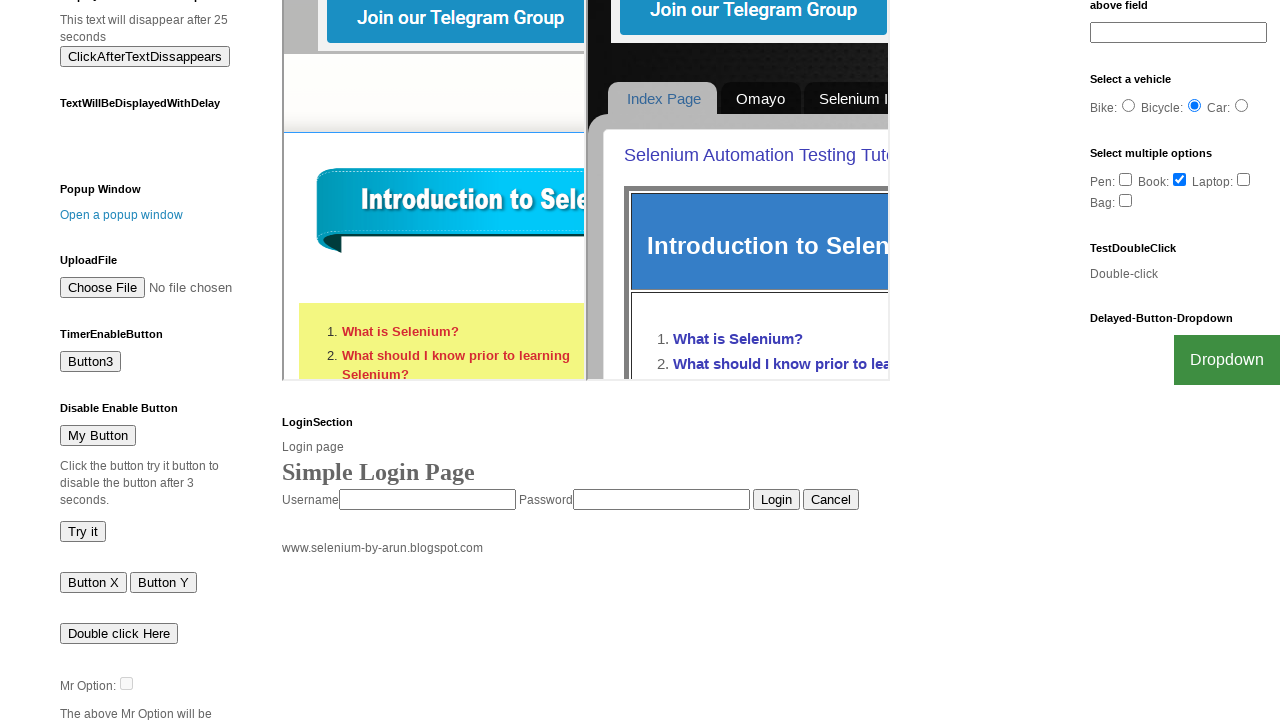

Facebook link appeared in dropdown menu
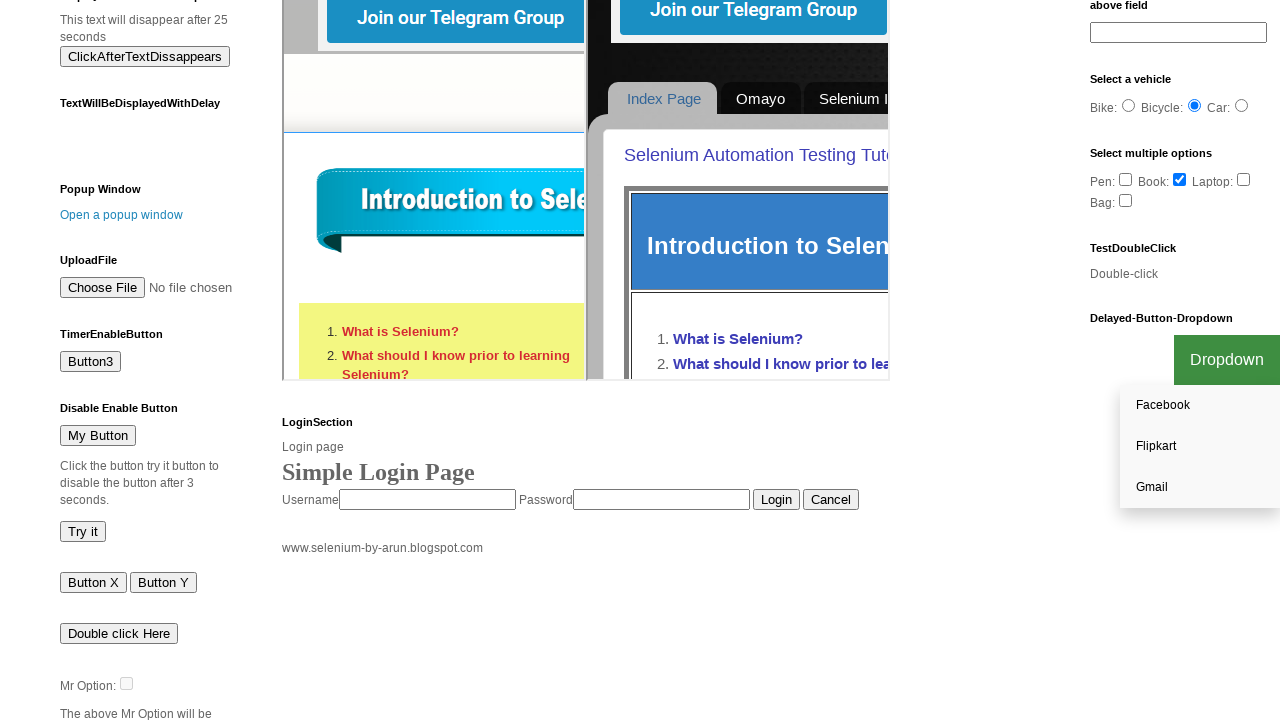

Clicked on Facebook link from dropdown at (1200, 406) on a:has-text('Facebook')
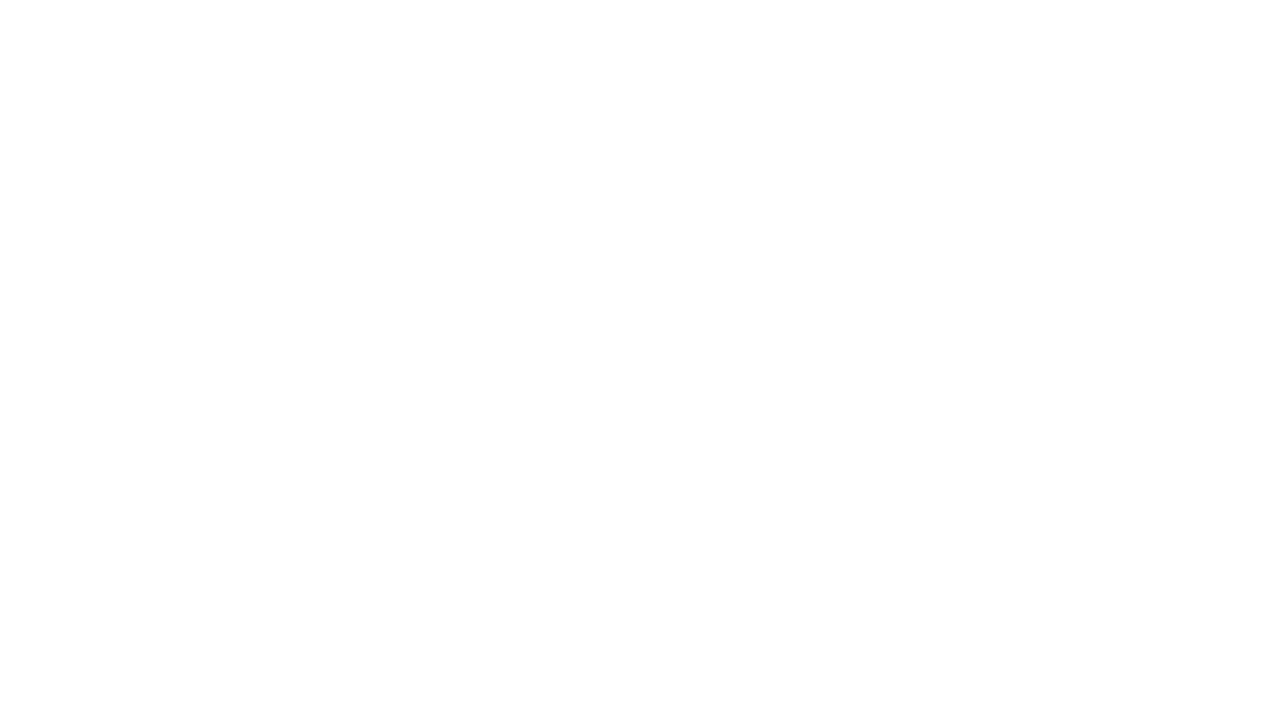

Navigated back to omayo.blogspot.com
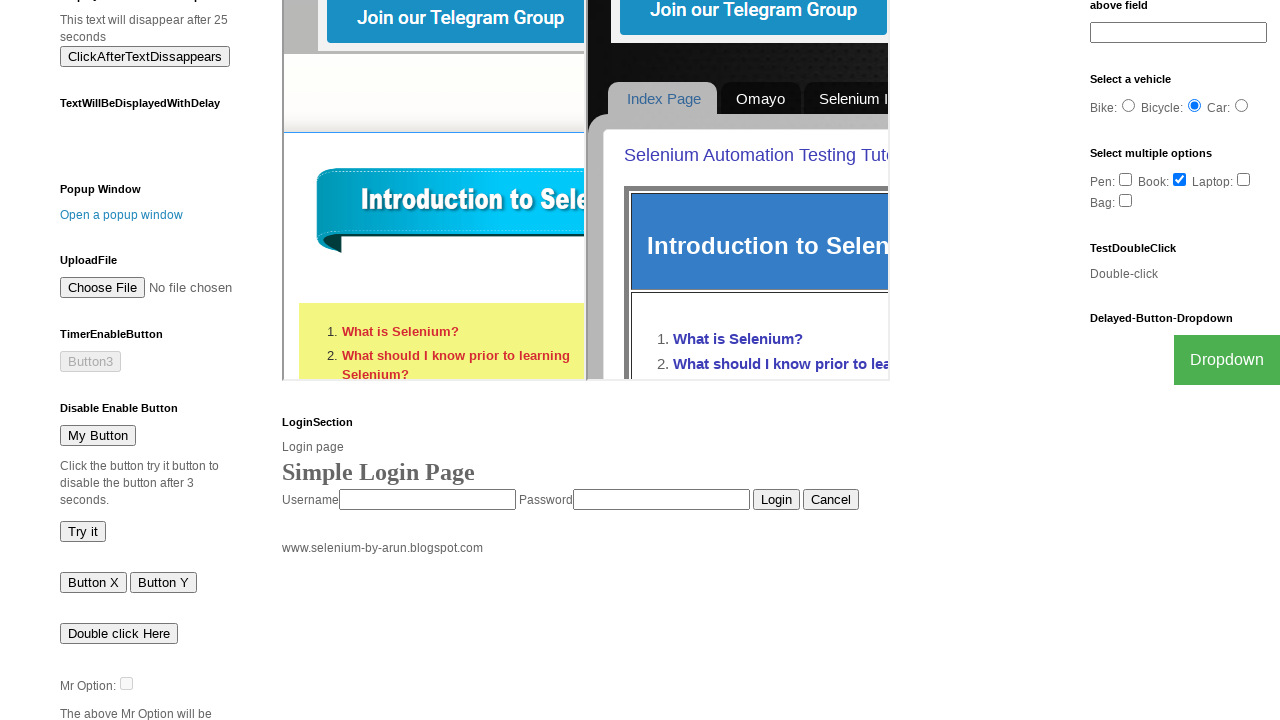

Clicked dropdown button to open menu again at (1227, 360) on .dropbtn
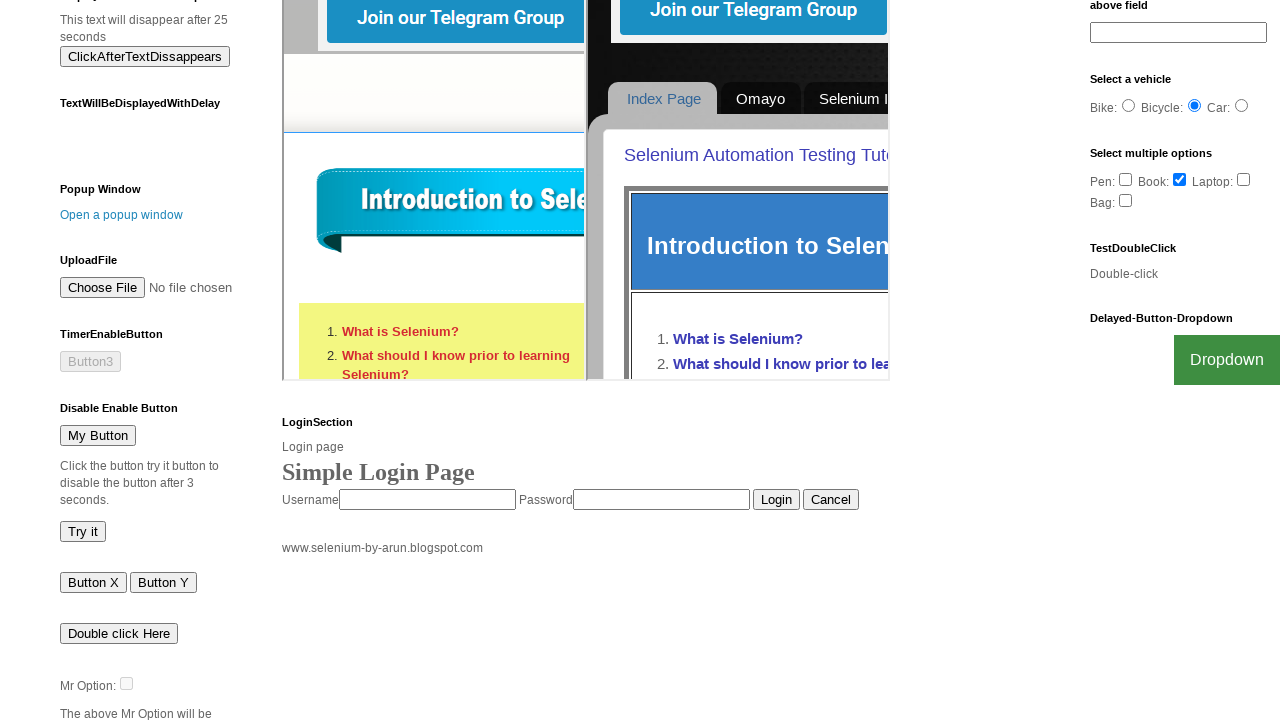

Flipkart link appeared in dropdown menu
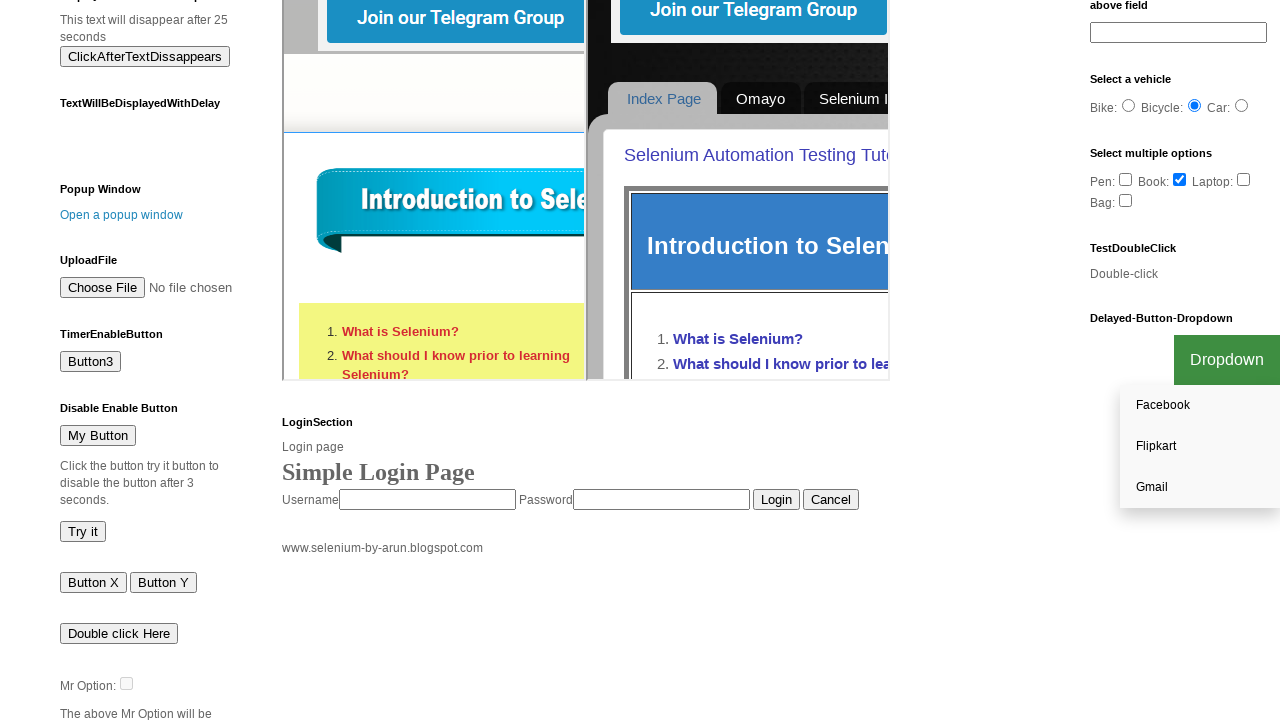

Clicked on Flipkart link from dropdown at (1200, 447) on a:has-text('Flipkart')
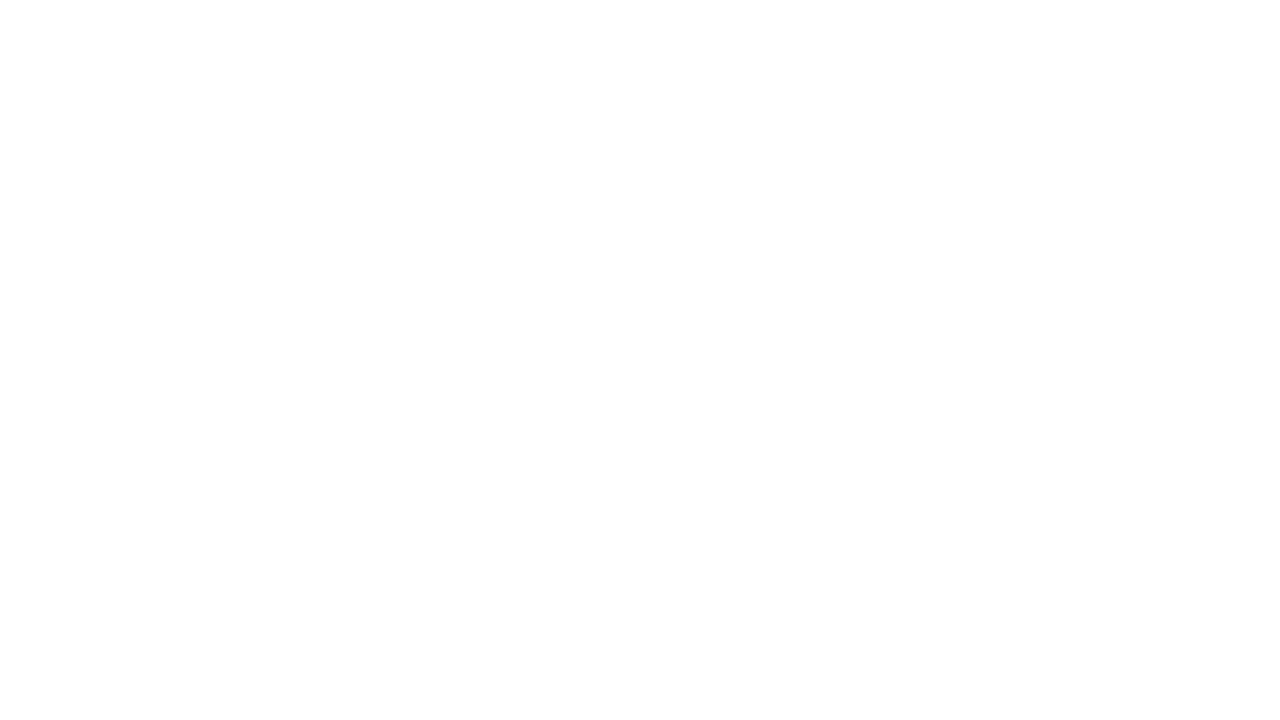

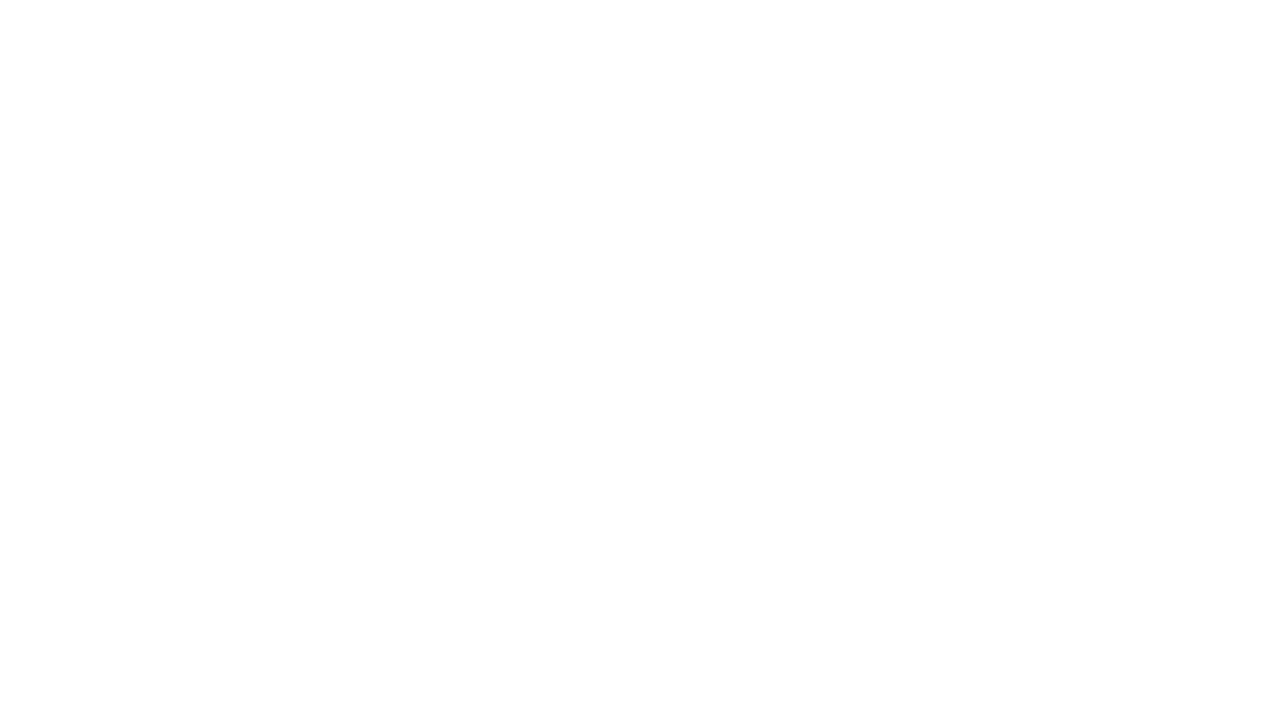